Tests nested iframe handling by navigating through parent and child iframes, entering text in a nested input field, and switching back to the main document

Starting URL: https://demo.automationtesting.in/Frames.html

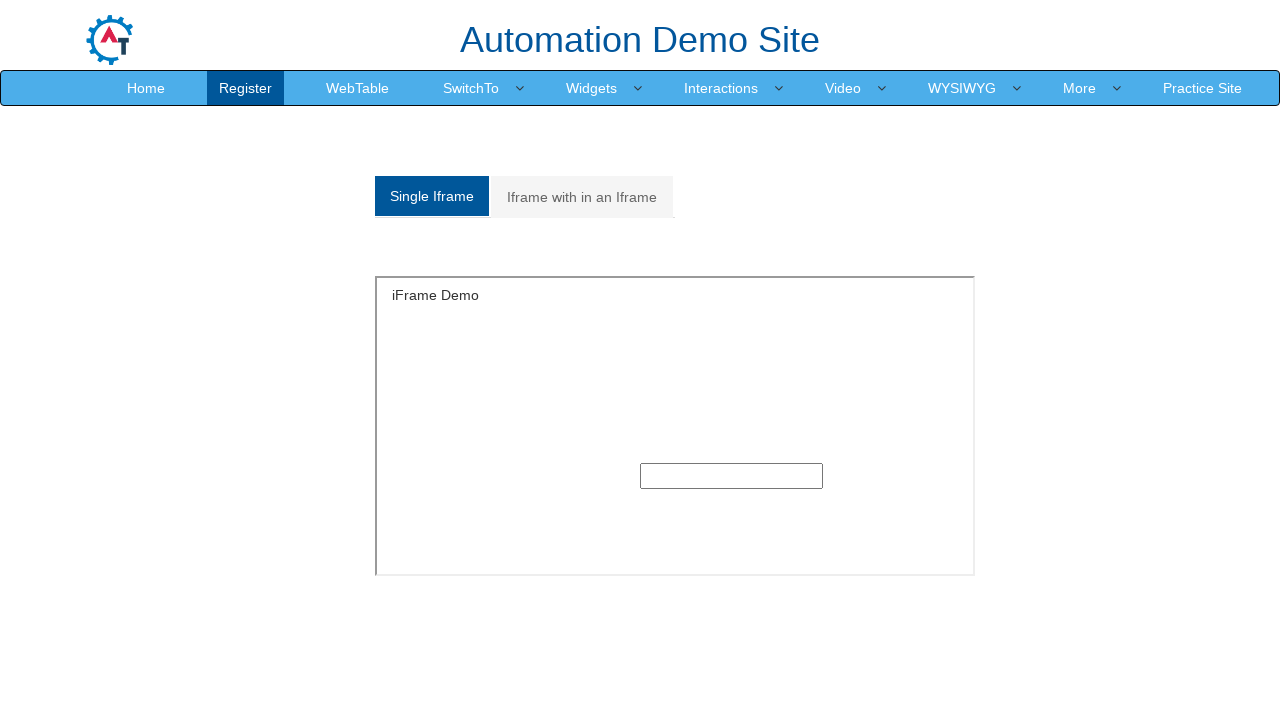

Clicked on 'Iframe with in an Iframe' link at (582, 197) on text=Iframe with in an Iframe
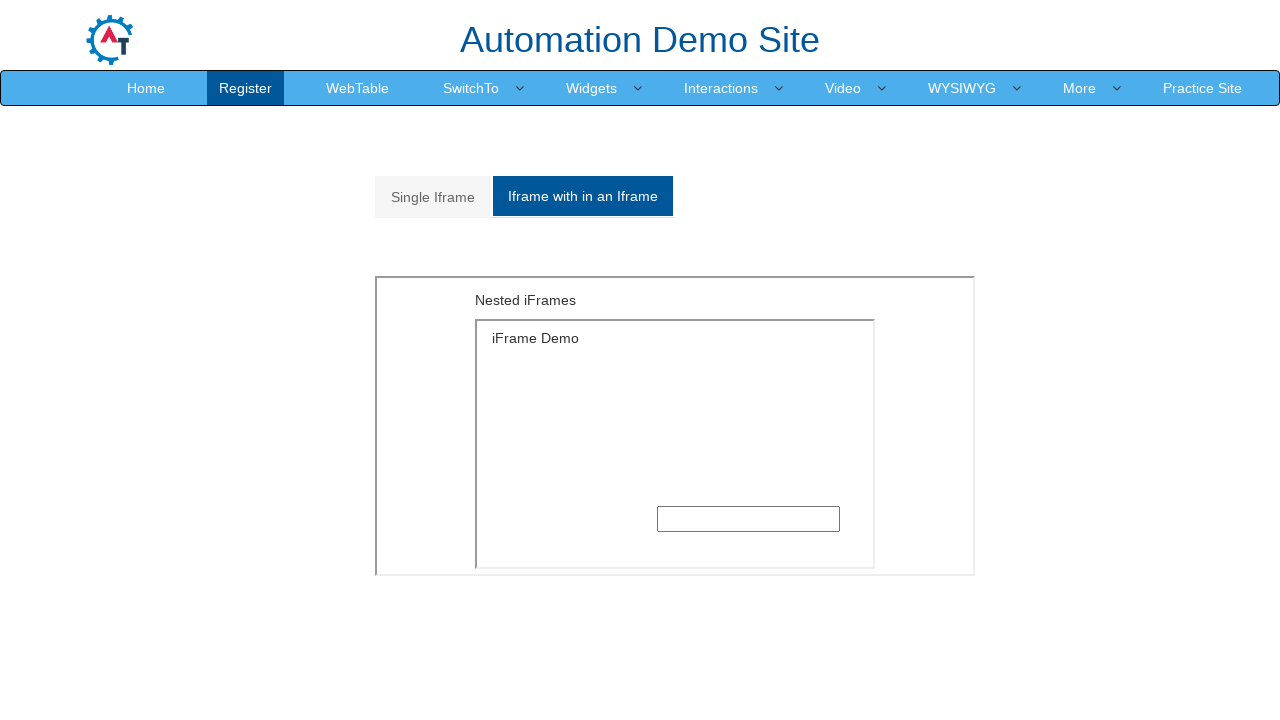

Located parent iframe with src='MultipleFrames.html'
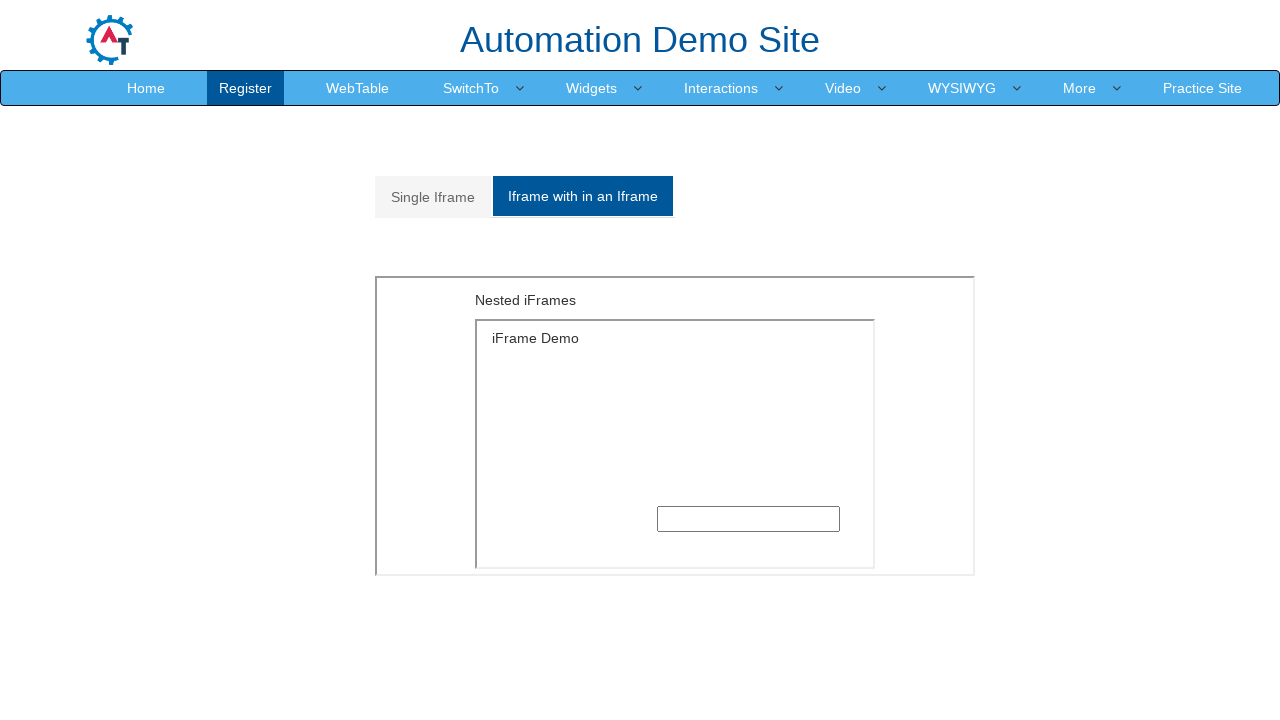

Located child iframe with src='SingleFrame.html' within parent frame
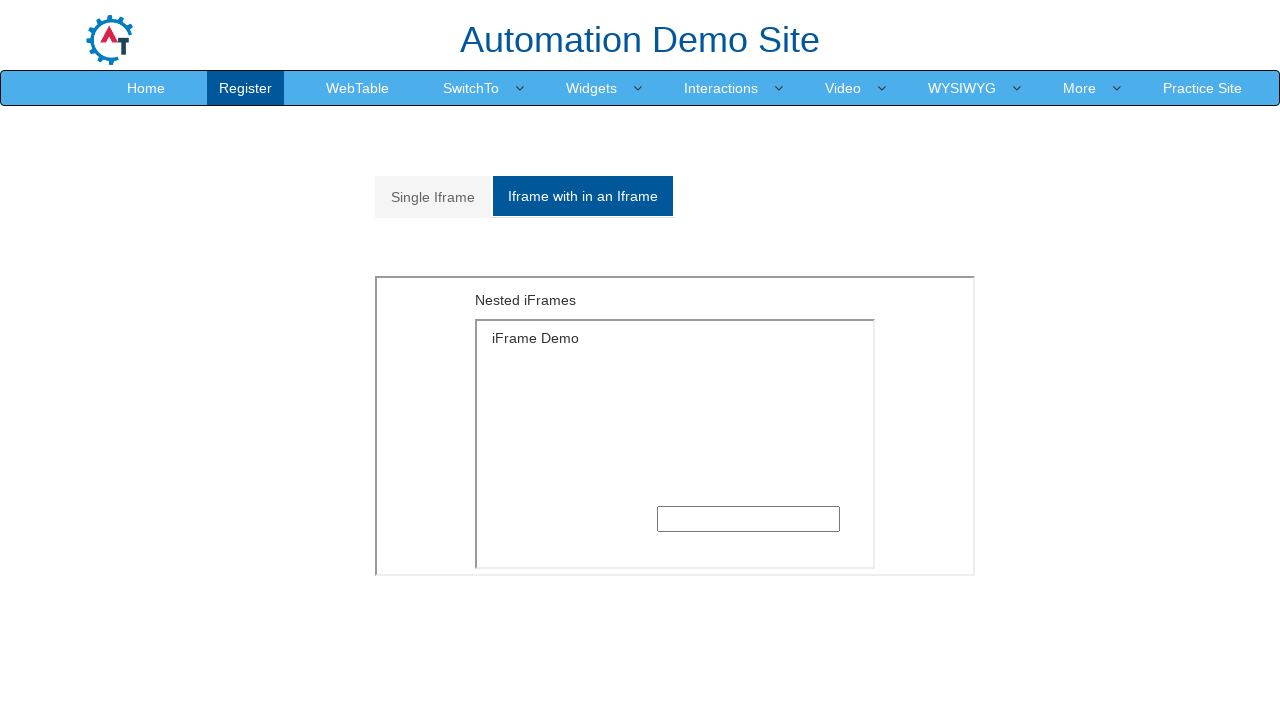

Entered 'Hello All' in text input field within nested iframe on iframe[src='MultipleFrames.html'] >> internal:control=enter-frame >> iframe[src=
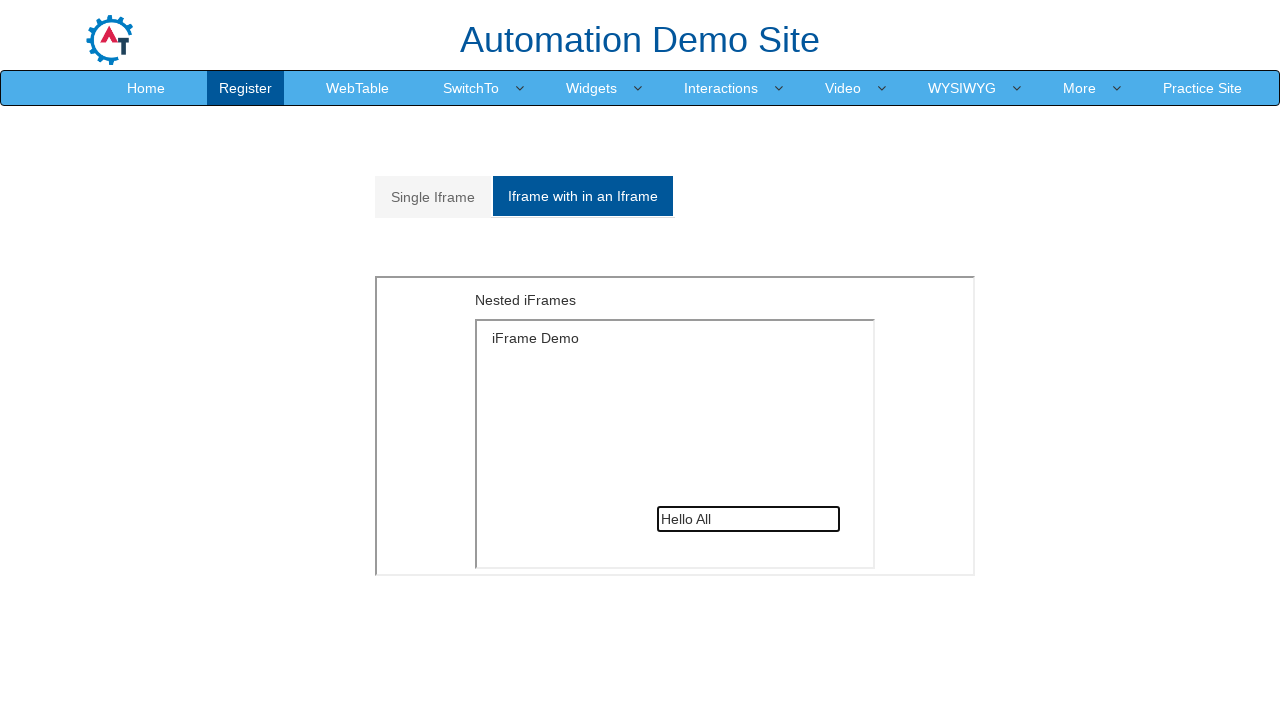

Clicked on 'Single Iframe' link to switch back to main document at (433, 197) on text=Single Iframe
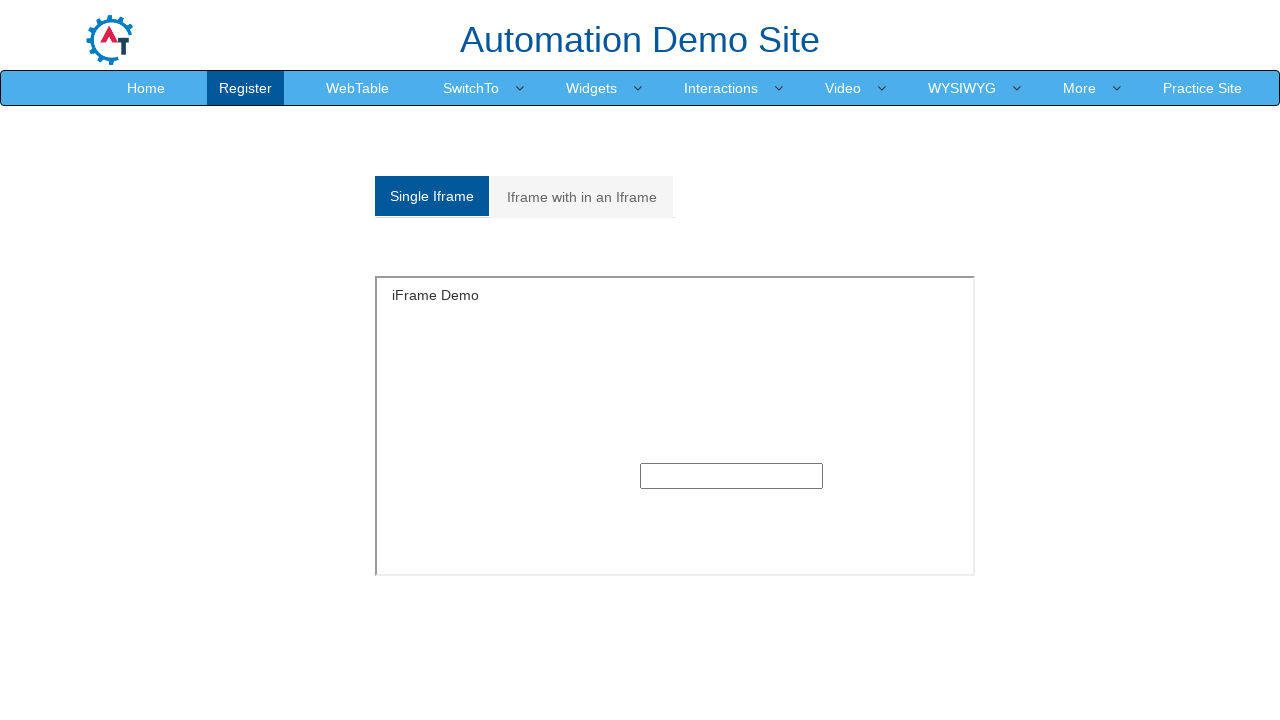

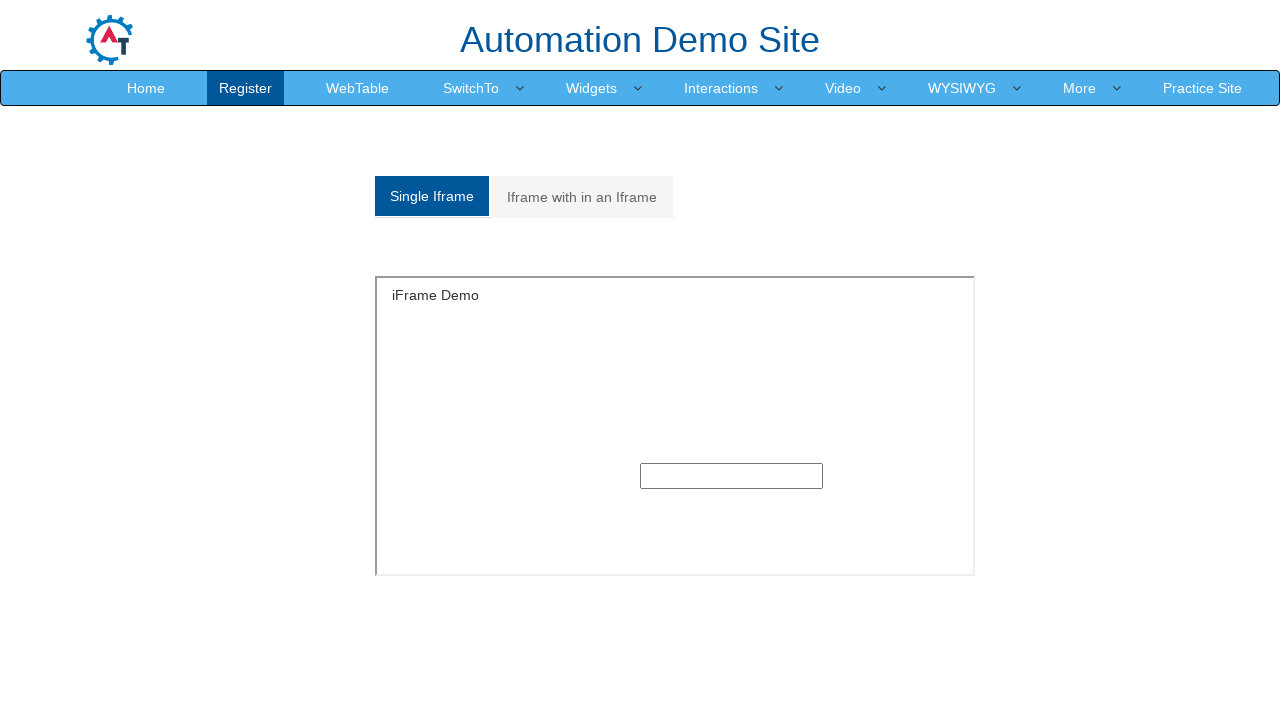